Tests selecting a country from a dropdown using its value attribute

Starting URL: https://letcode.in/dropdowns

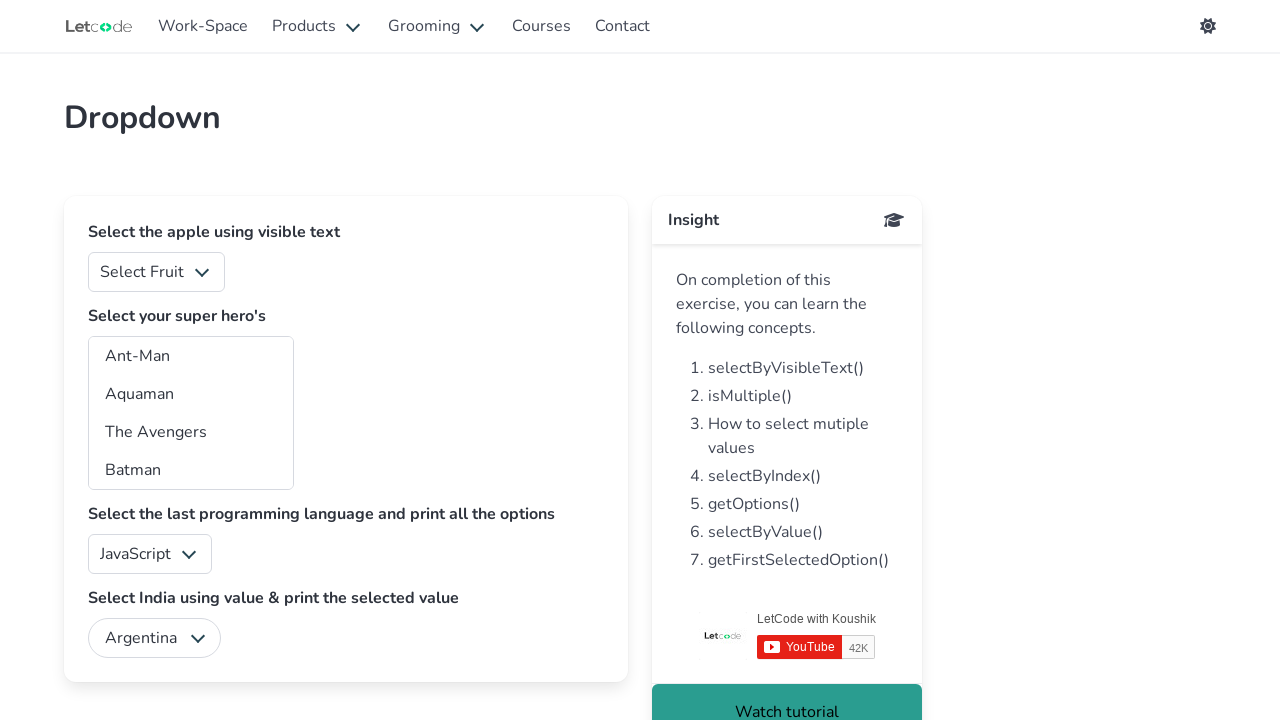

Navigated to dropdowns page
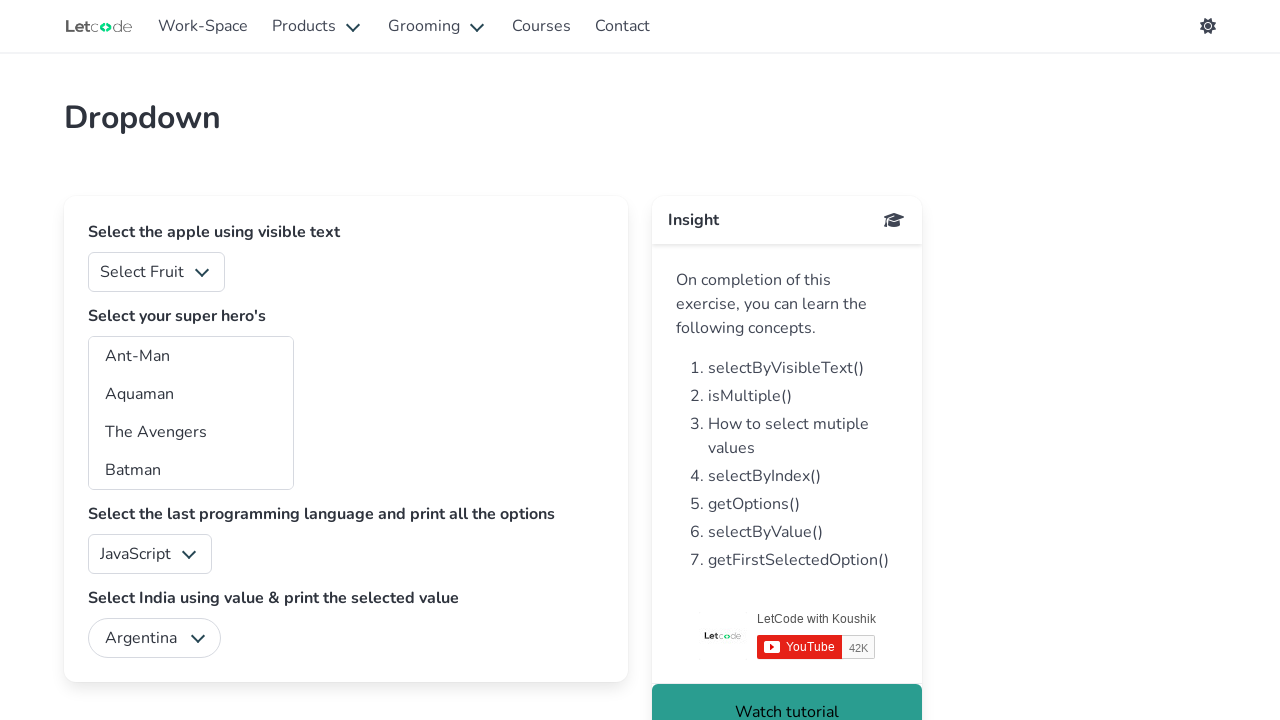

Selected India from country dropdown using value attribute on #country
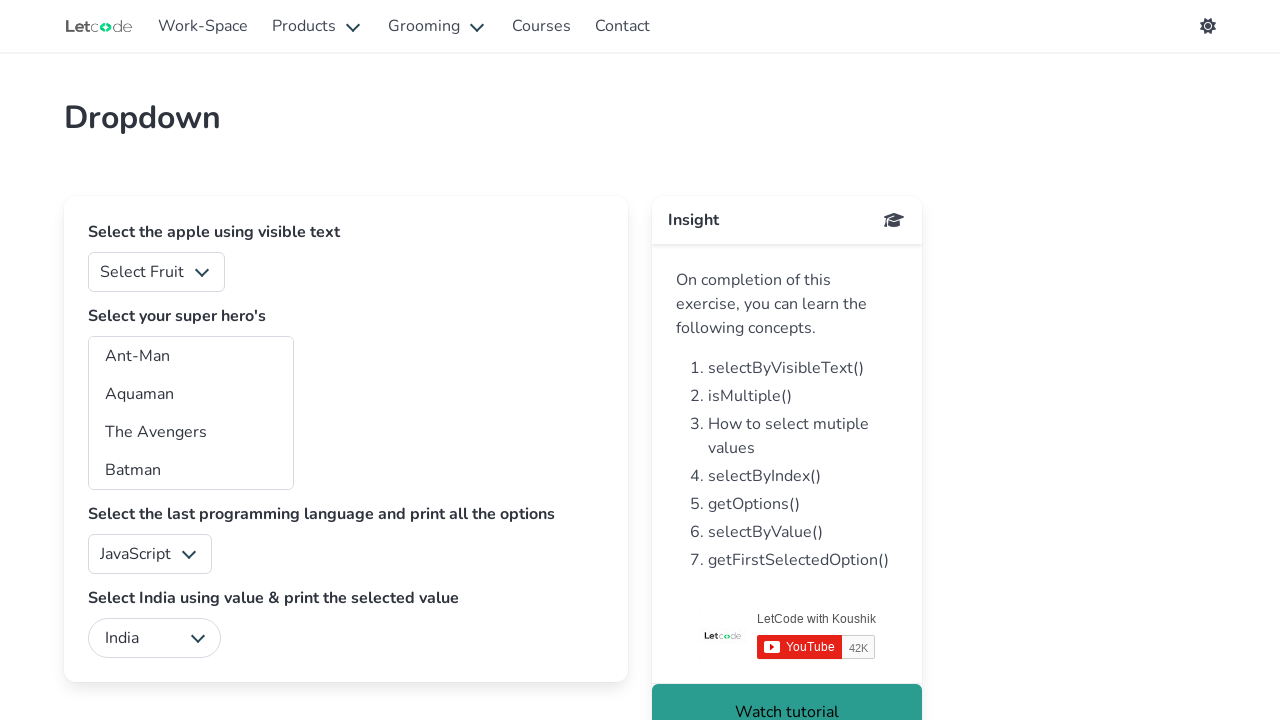

Retrieved selected value: India
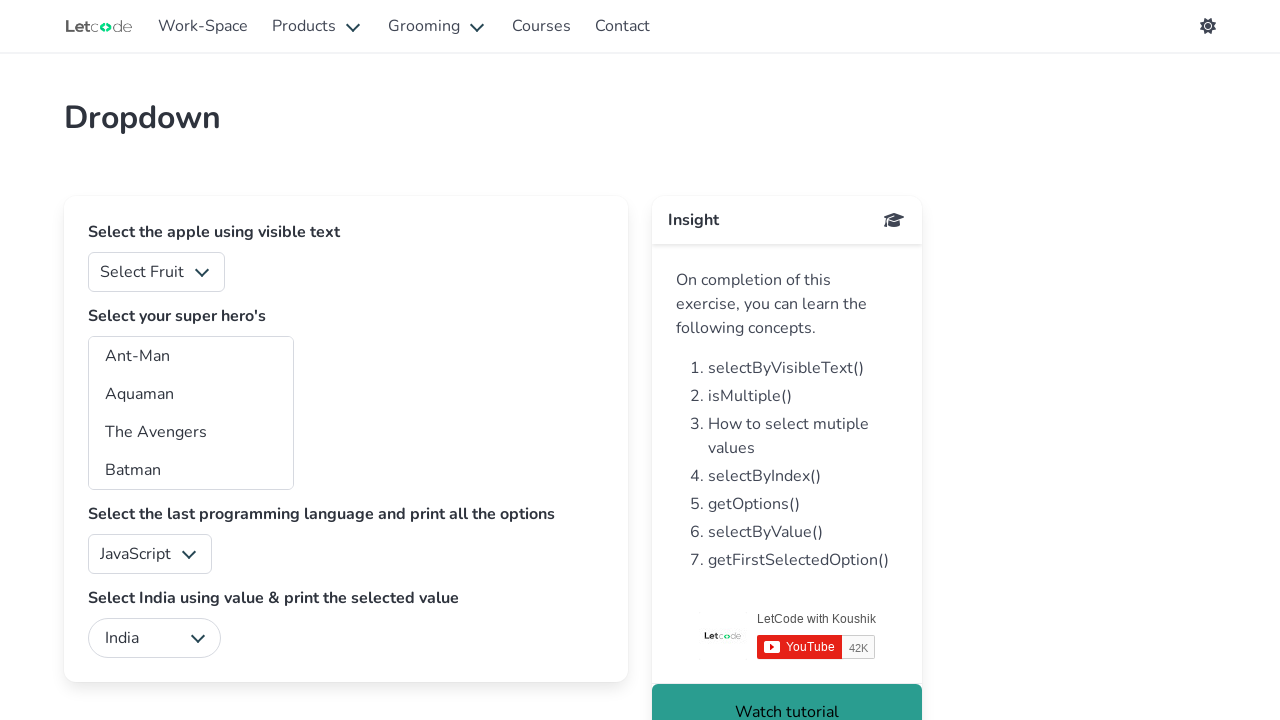

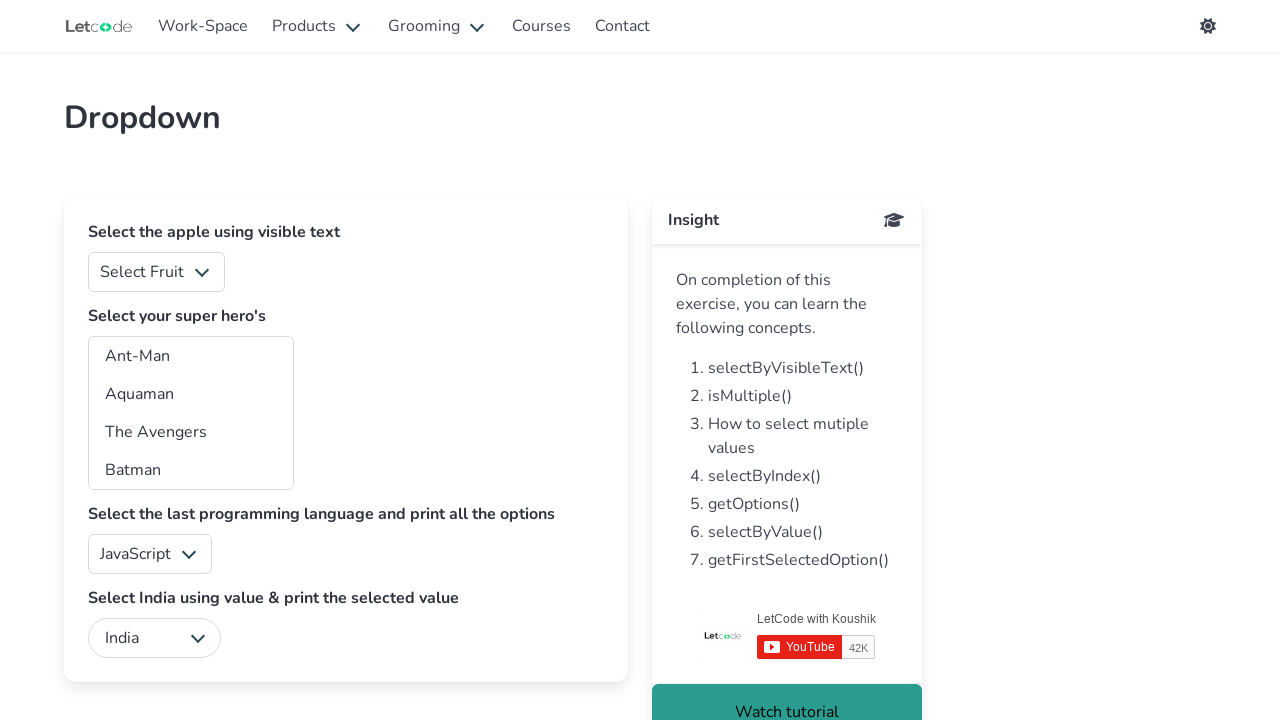